Tests that entering different values in Password and Confirm Password fields displays an appropriate validation error message

Starting URL: https://naveenautomationlabs.com/opencart/

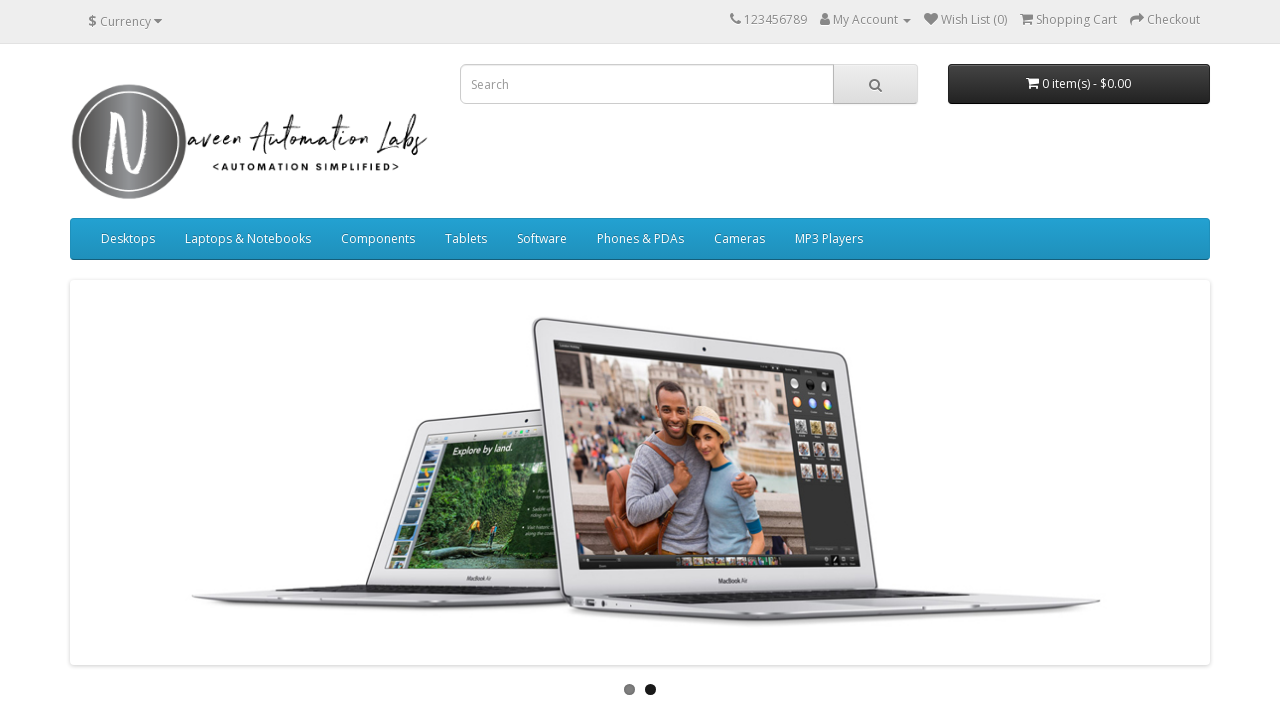

Clicked on My Account dropdown menu at (866, 20) on a.dropdown-toggle >> text=My Account
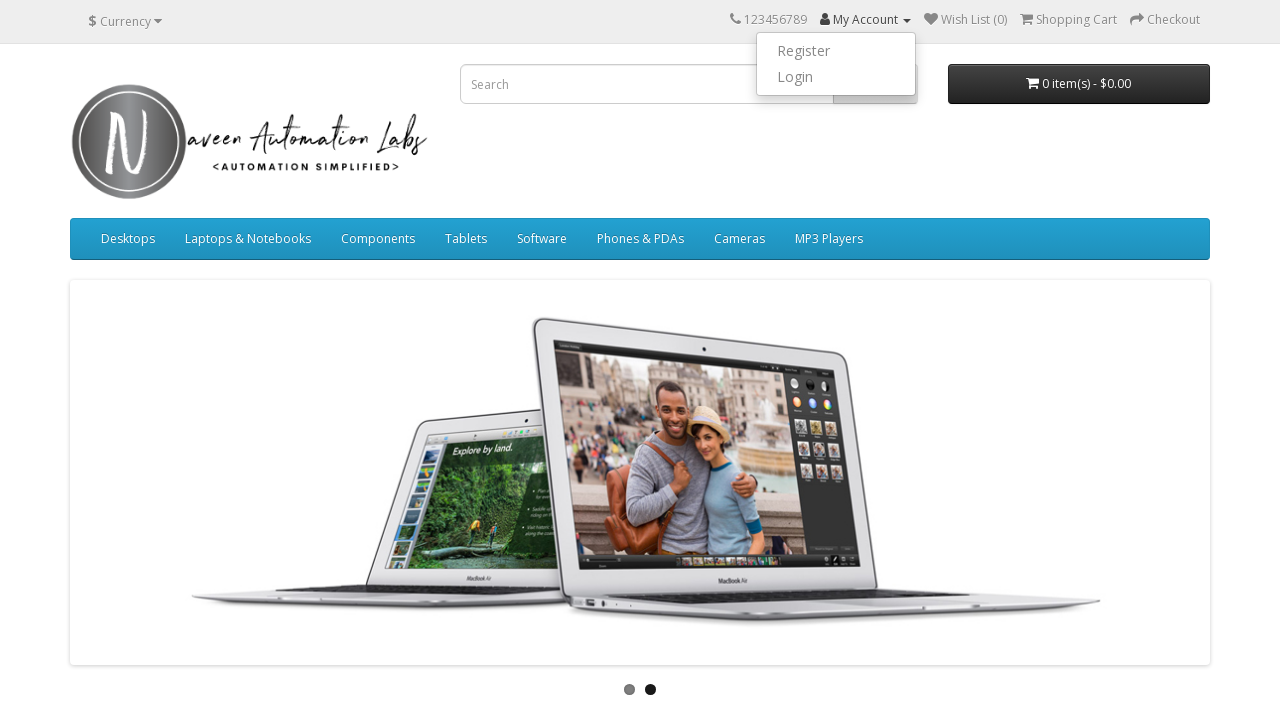

Clicked on Register option at (836, 51) on a >> text=Register
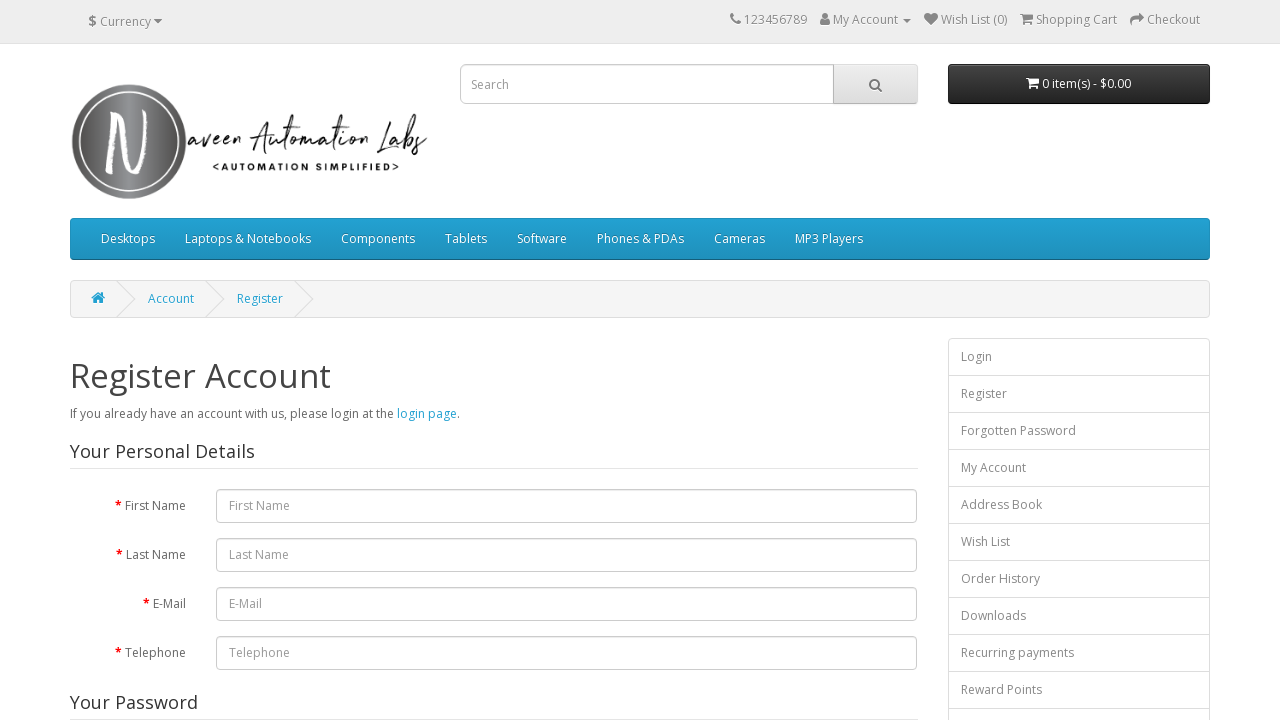

Filled first name field with 'Michael' on input[name='firstname']
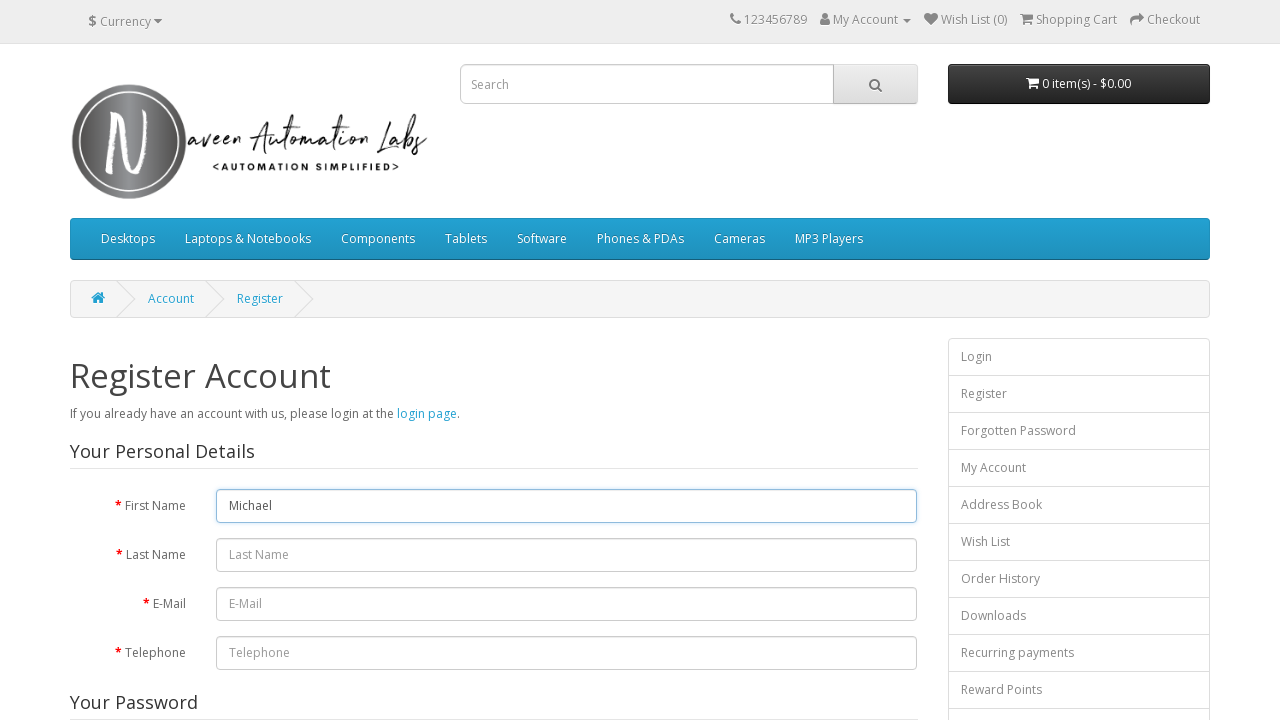

Filled last name field with 'Thompson' on input[name='lastname']
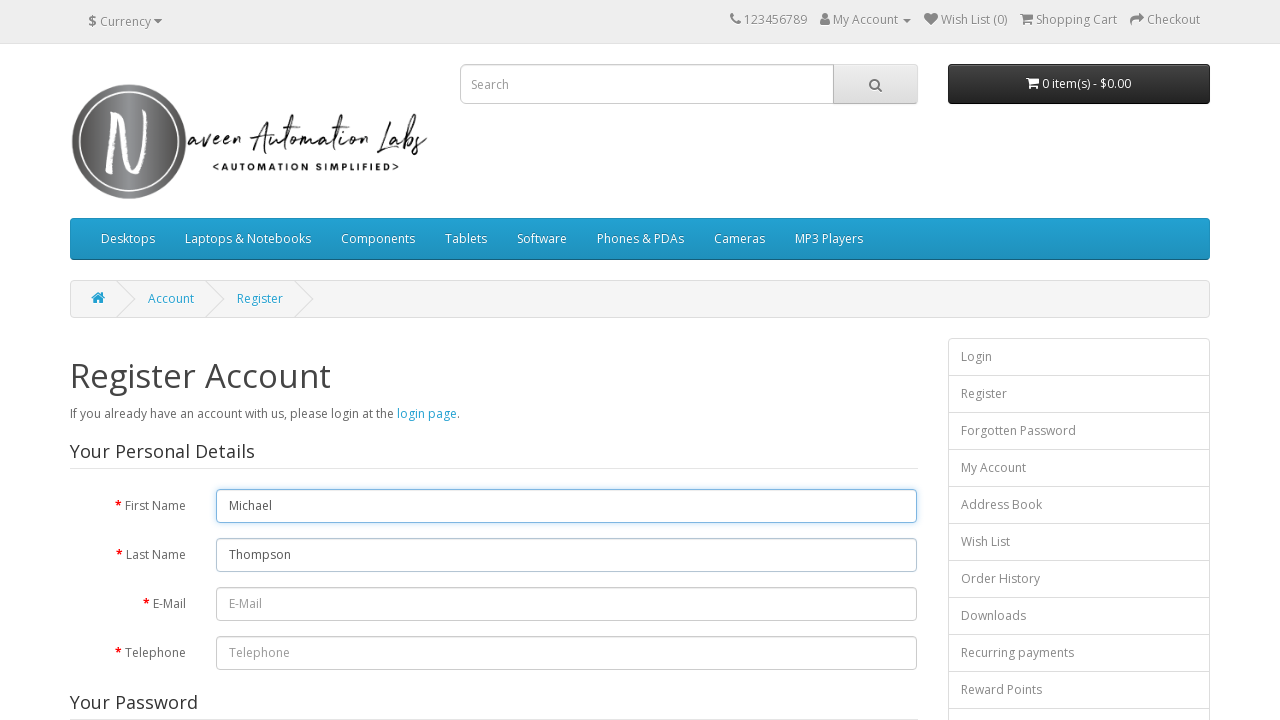

Filled email field with 'michael.thompson8472@testmail.com' on input[name='email']
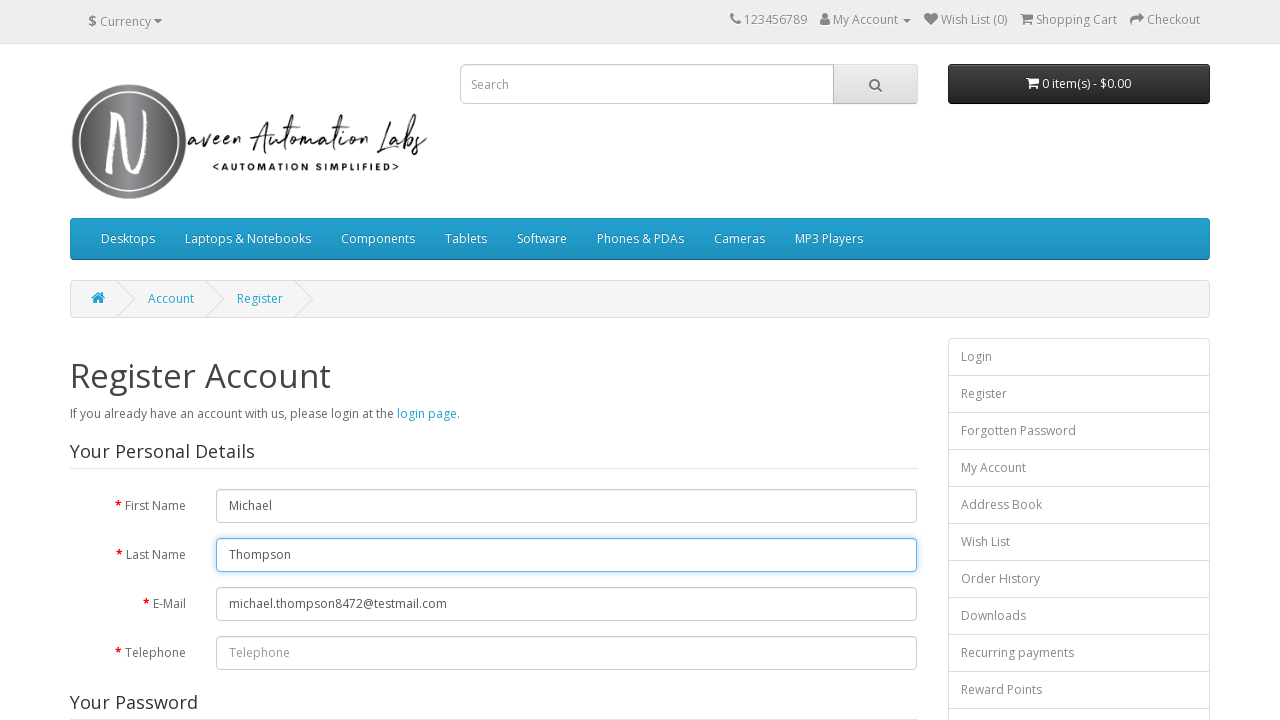

Filled telephone field with '9876543210' on input[name='telephone']
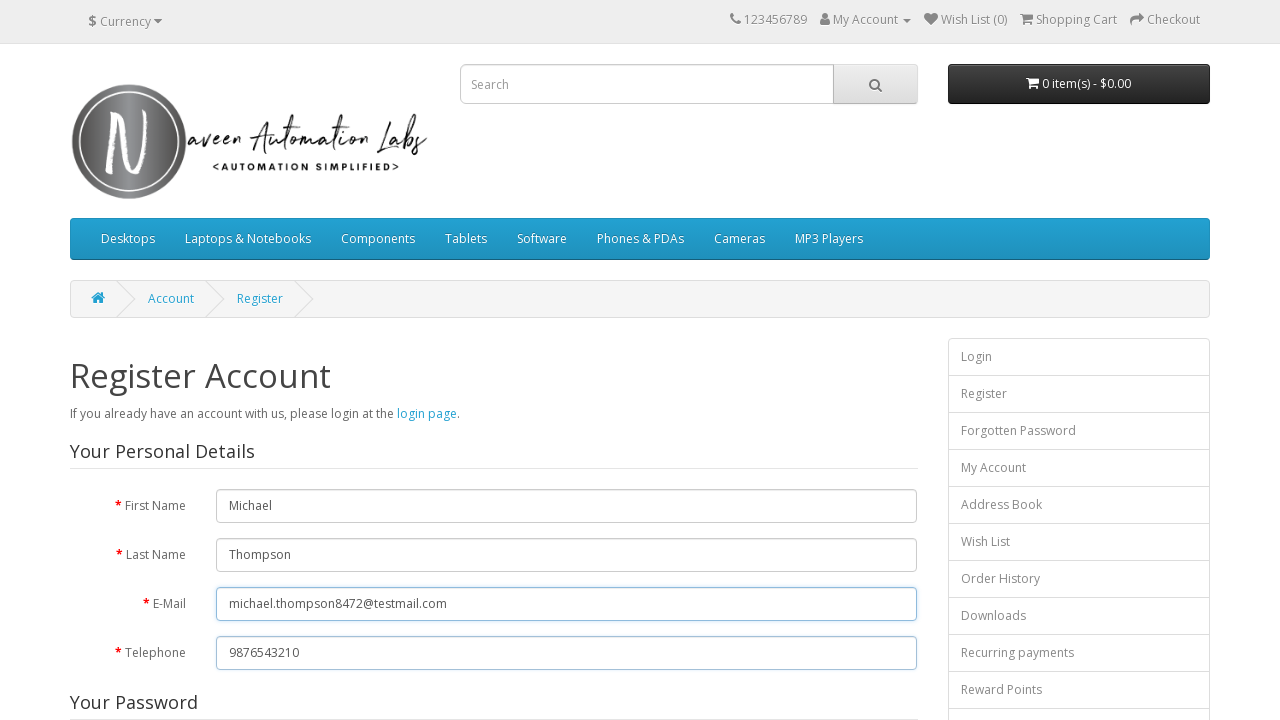

Filled password field with 'SecurePass123' on input[name='password']
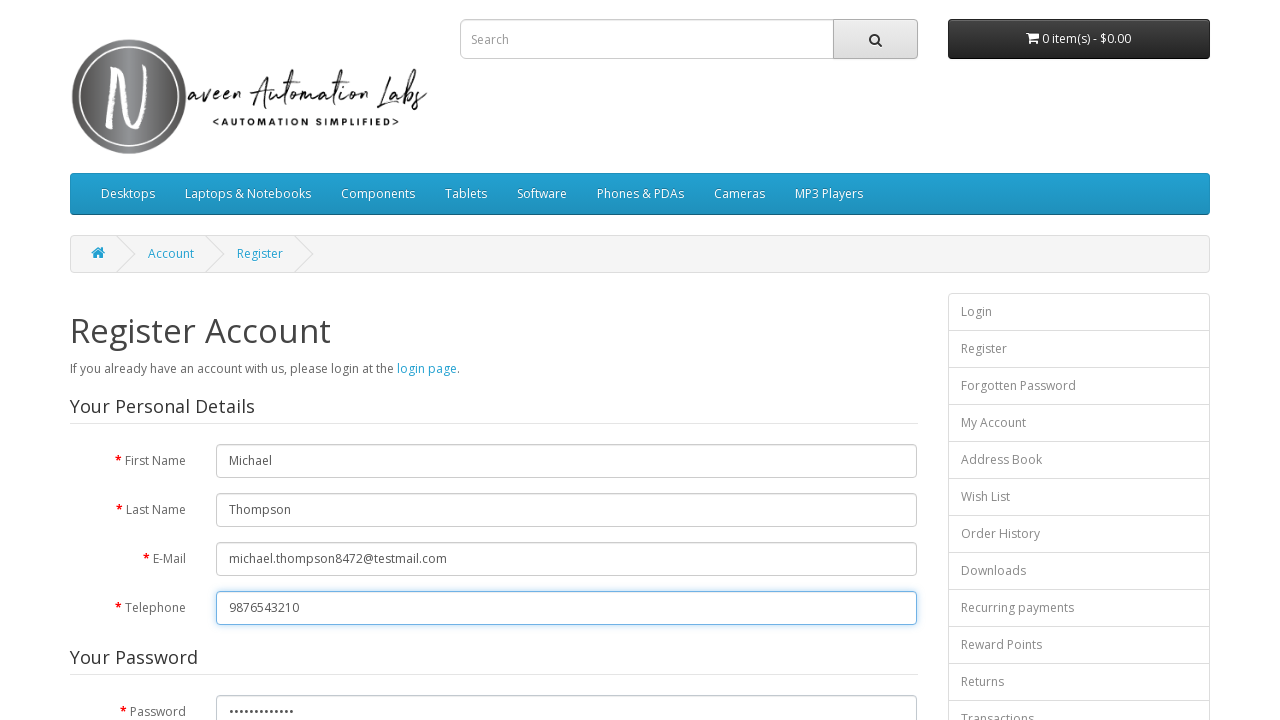

Filled confirm password field with 'DifferentPass456' on input[name='confirm']
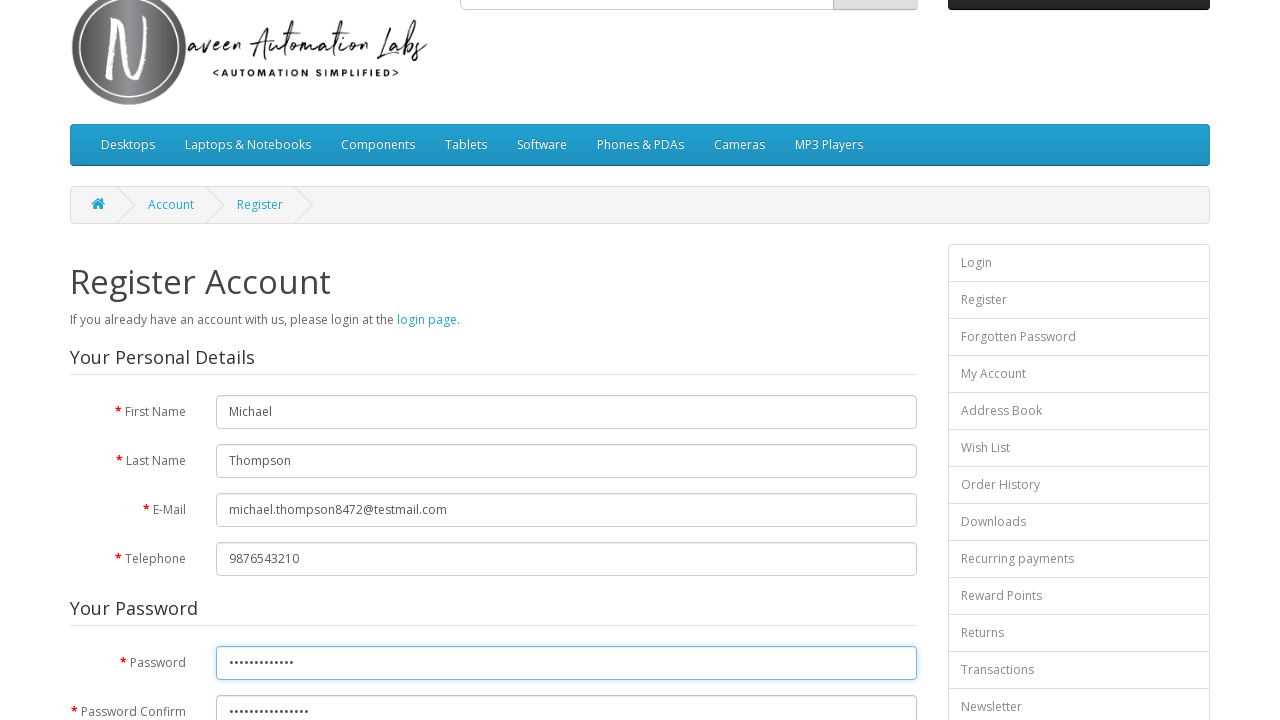

Clicked Continue button to submit registration form at (879, 427) on input[type='submit'][value='Continue']
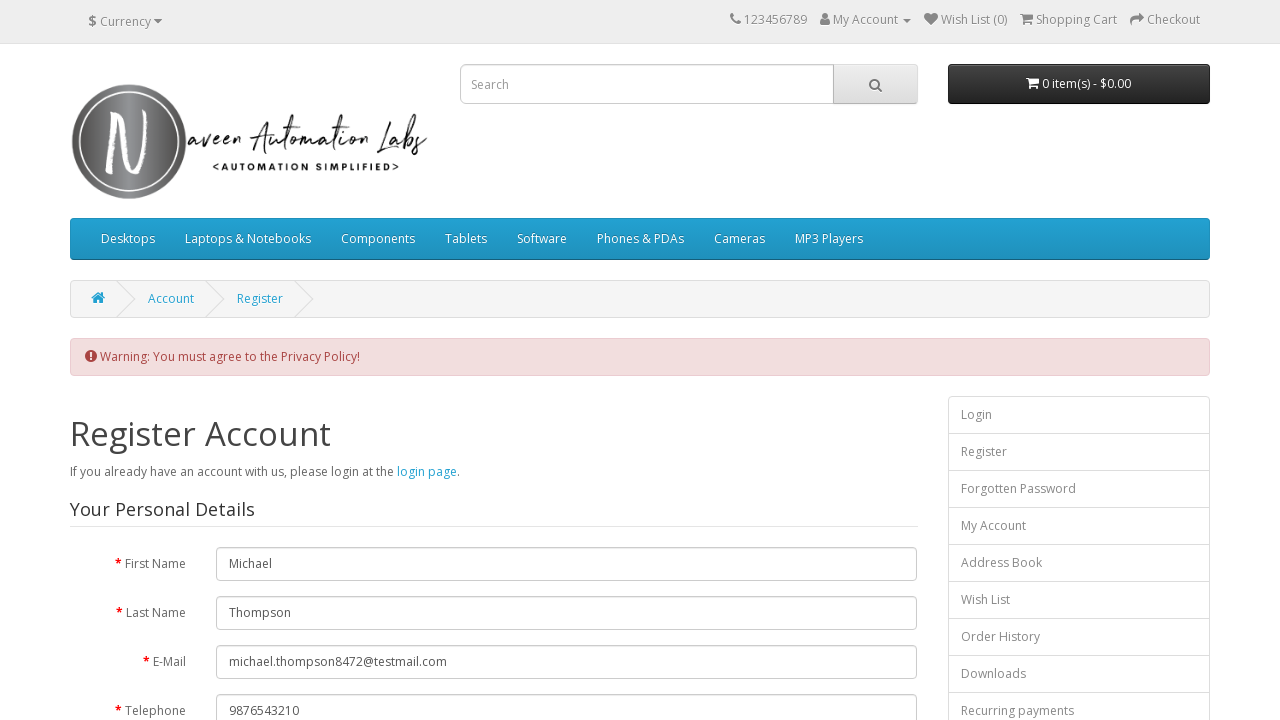

Verified password mismatch error message is displayed
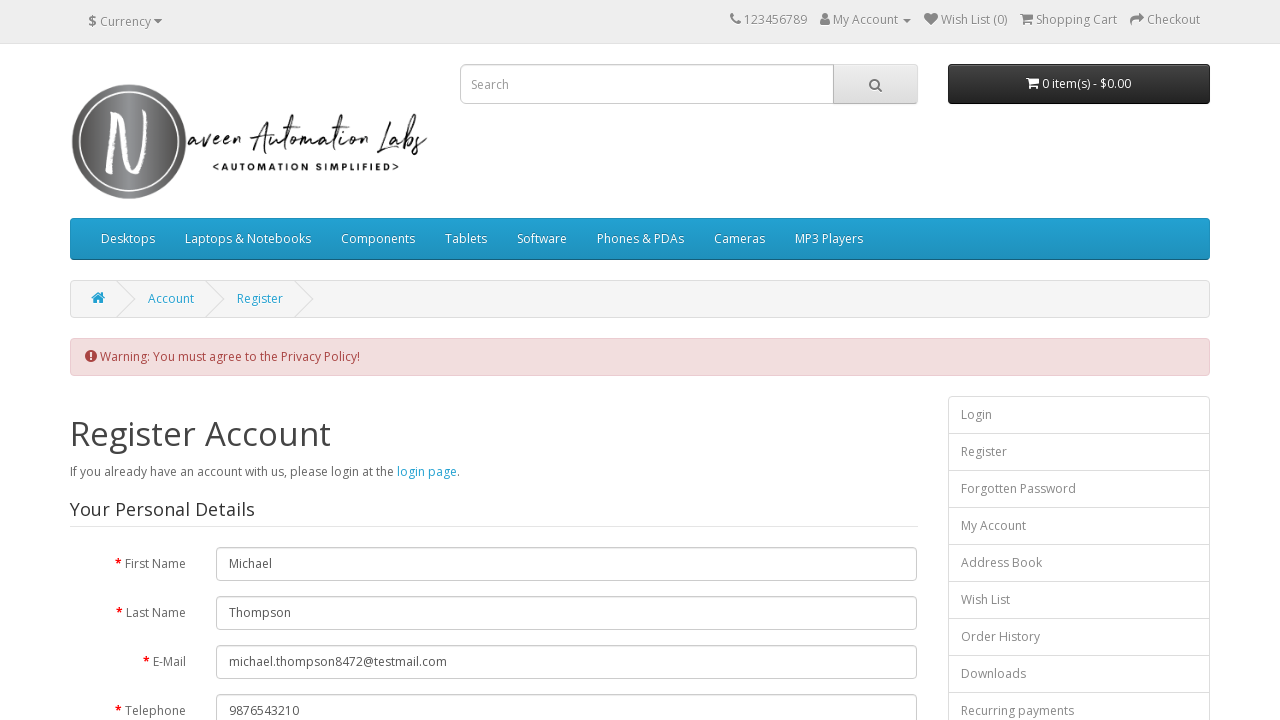

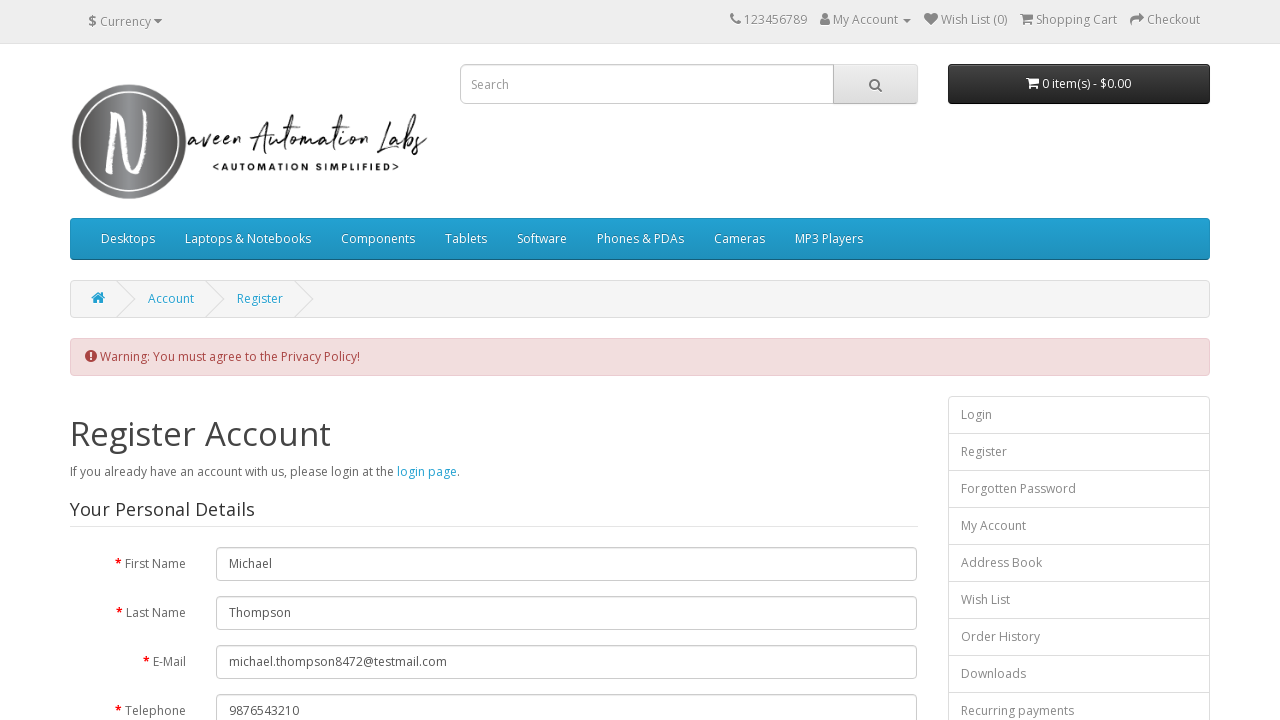